Tests clicking the JS Confirm button, dismissing the confirm dialog, and verifying the result message shows "You clicked: Cancel".

Starting URL: https://the-internet.herokuapp.com/javascript_alerts

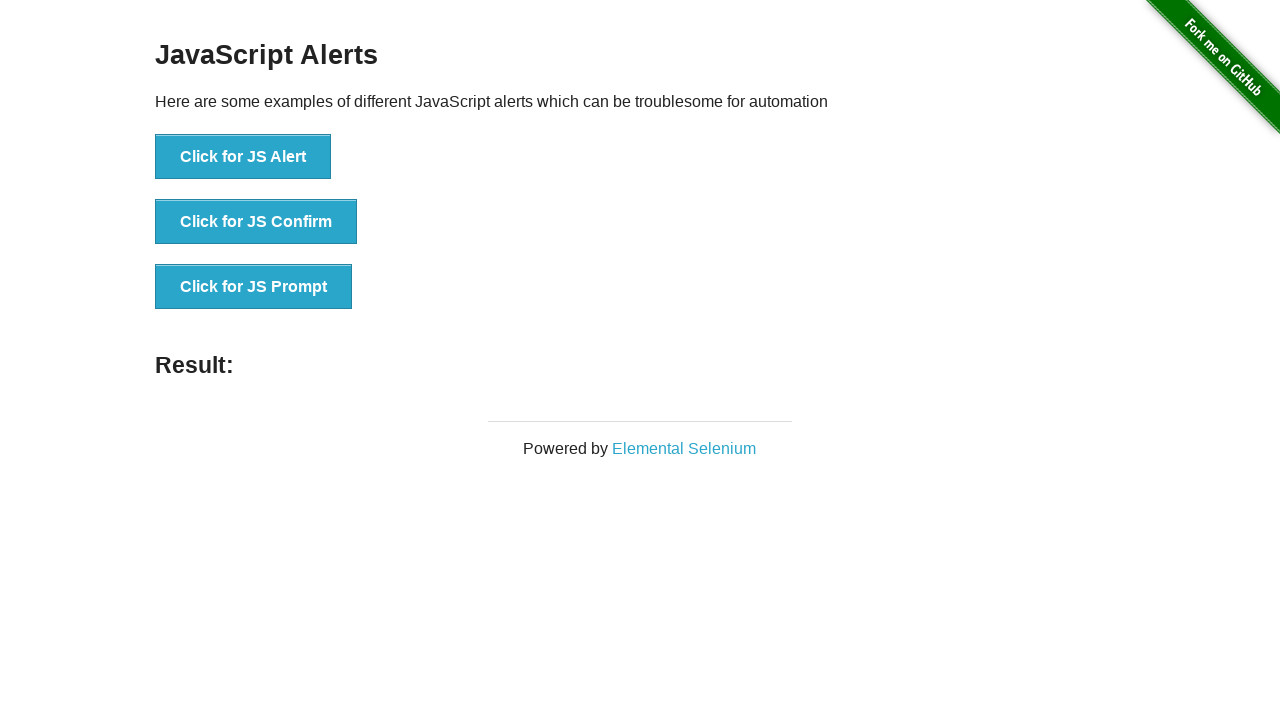

Set up dialog handler to dismiss the confirm dialog
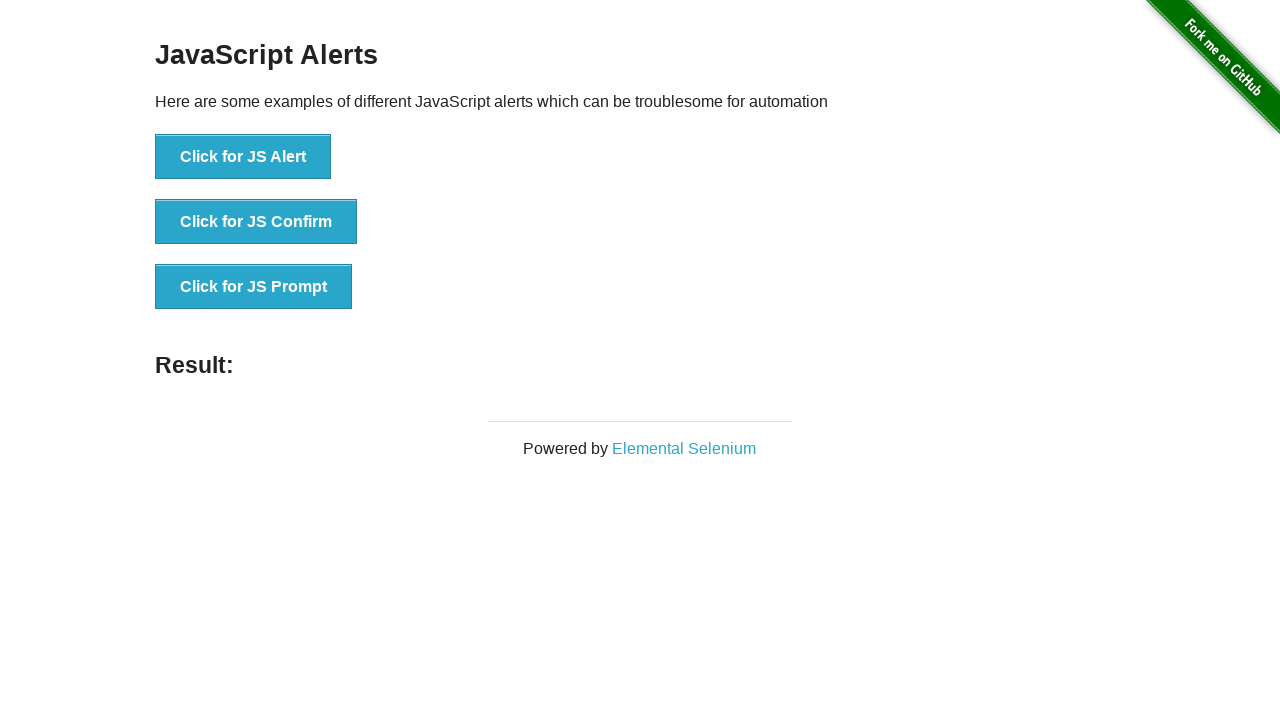

Clicked the JS Confirm button at (256, 222) on button[onclick*='jsConfirm']
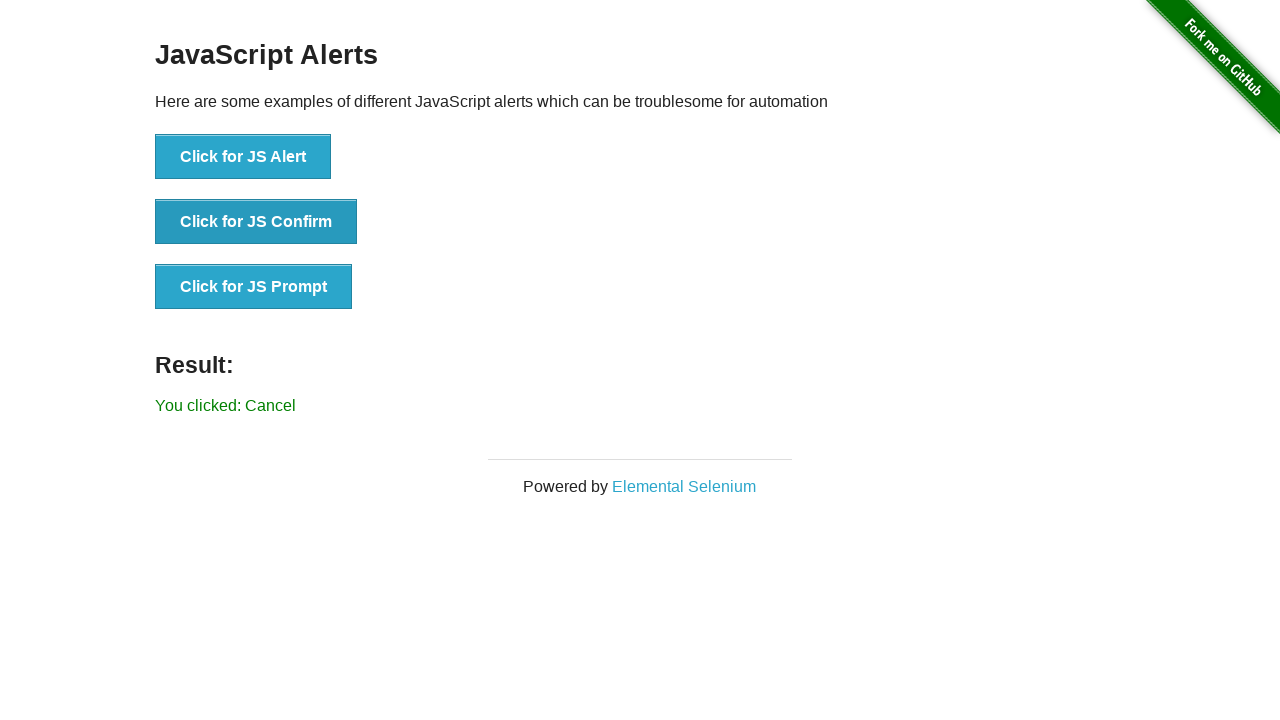

Result message appeared after dismissing confirm dialog
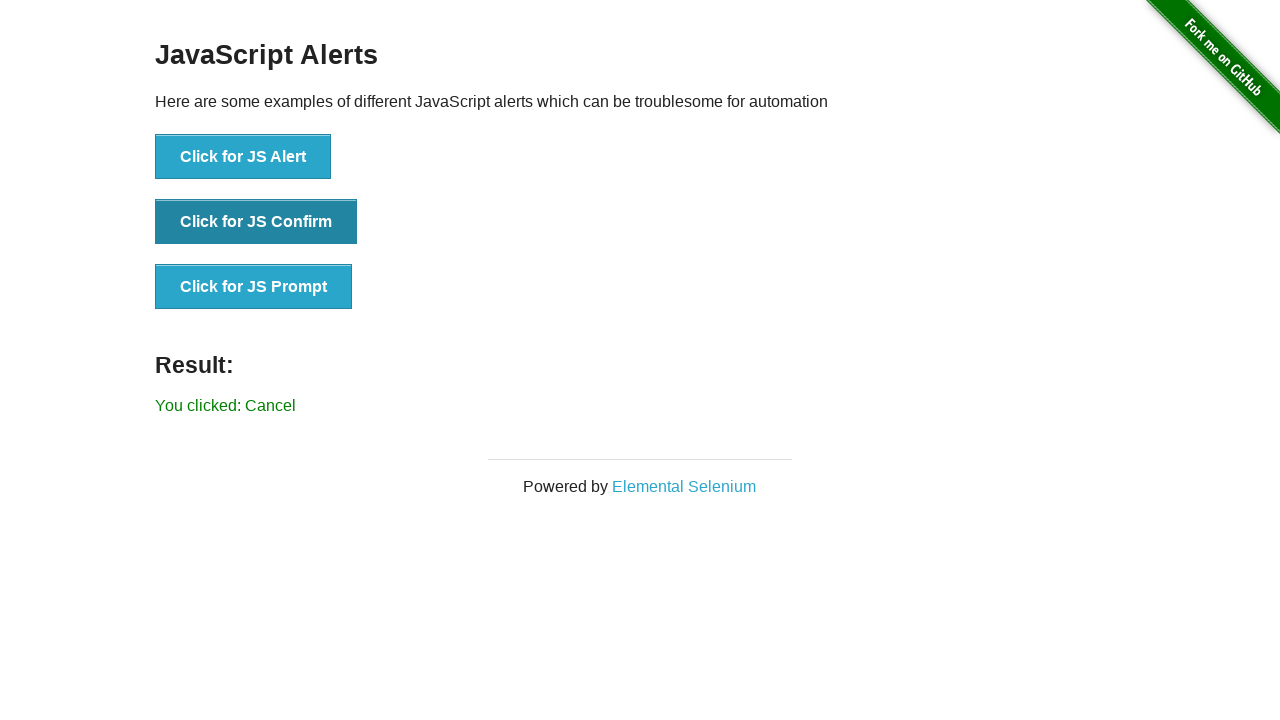

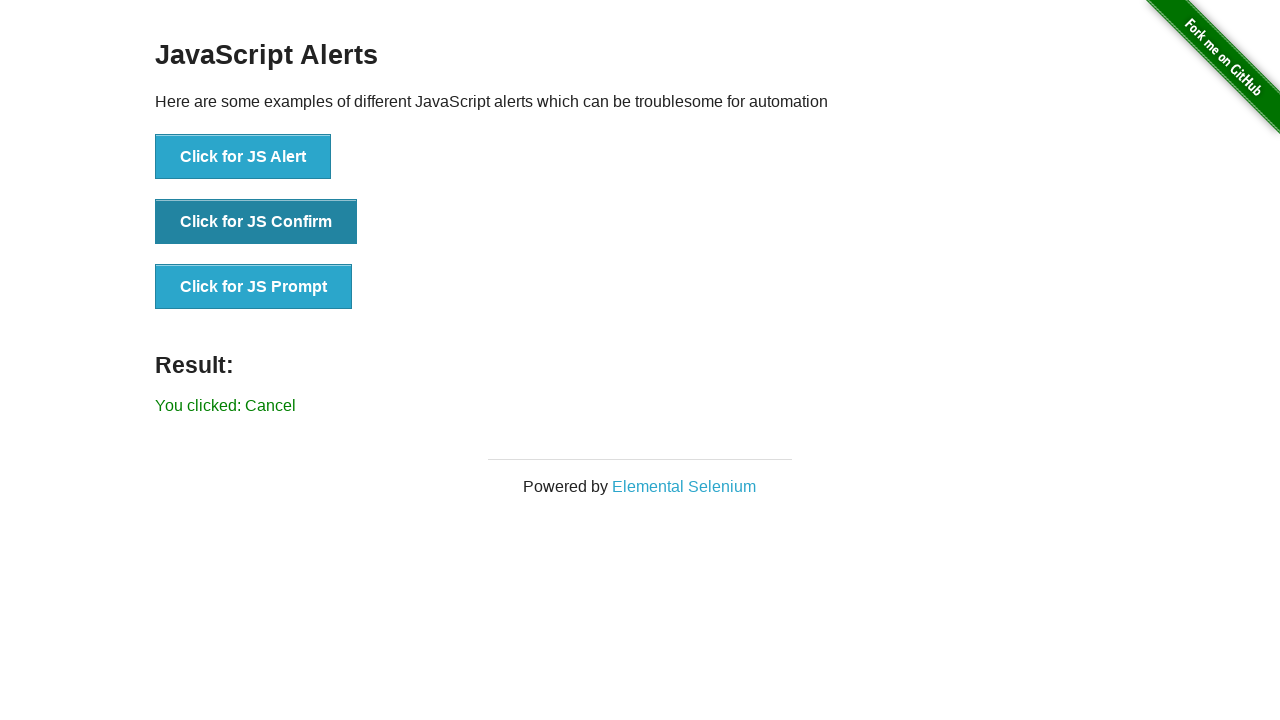